Tests that pressing Escape cancels edits and restores original text

Starting URL: https://demo.playwright.dev/todomvc

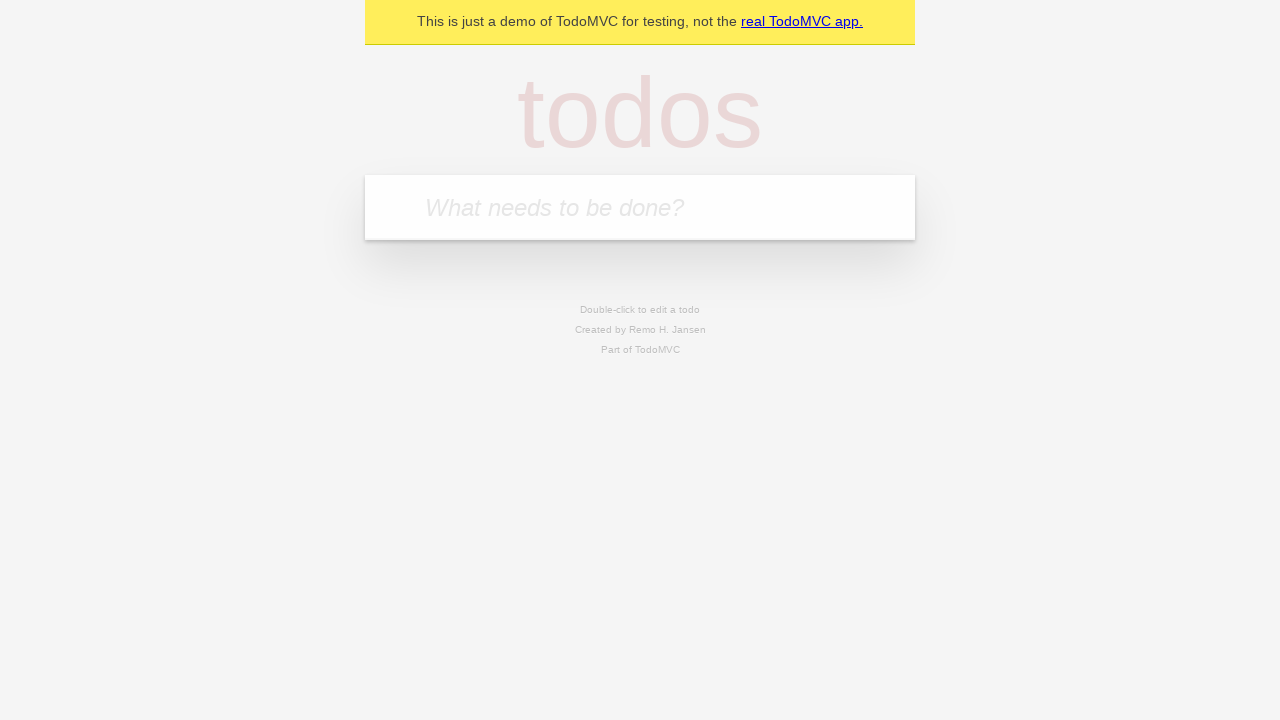

Located the new todo input field
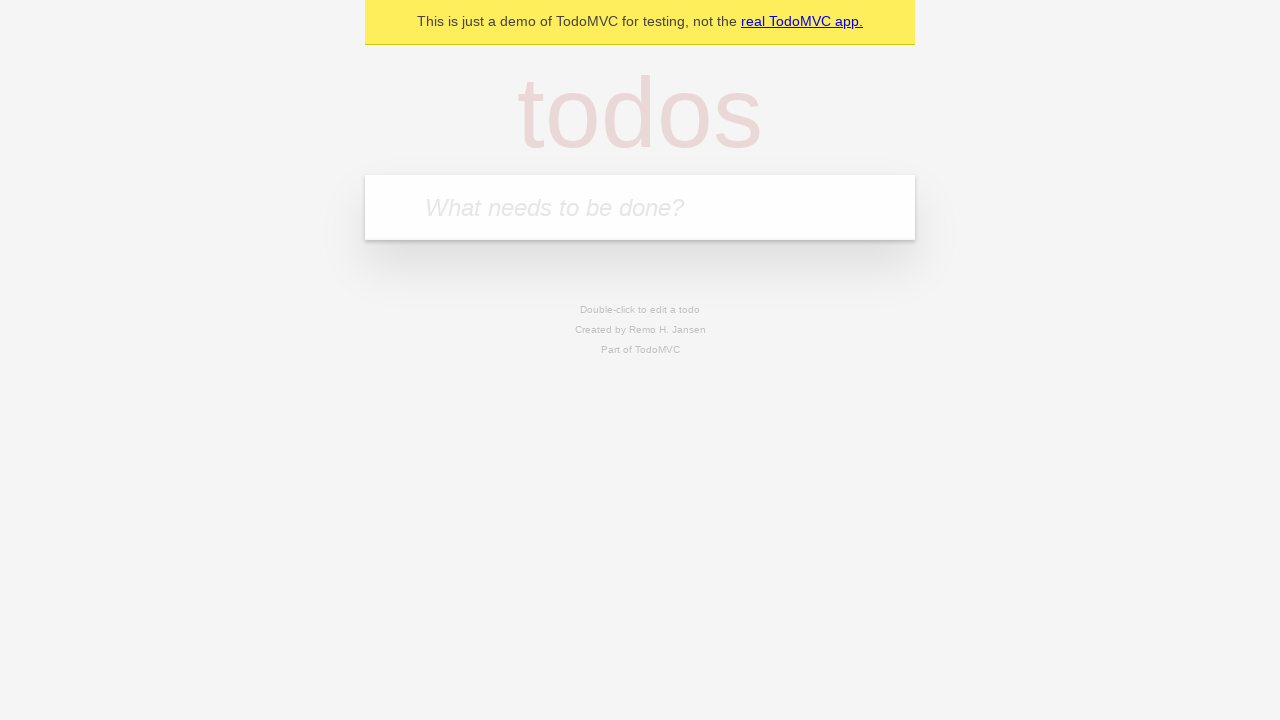

Filled todo input with 'watch monty python' on internal:attr=[placeholder="What needs to be done?"i]
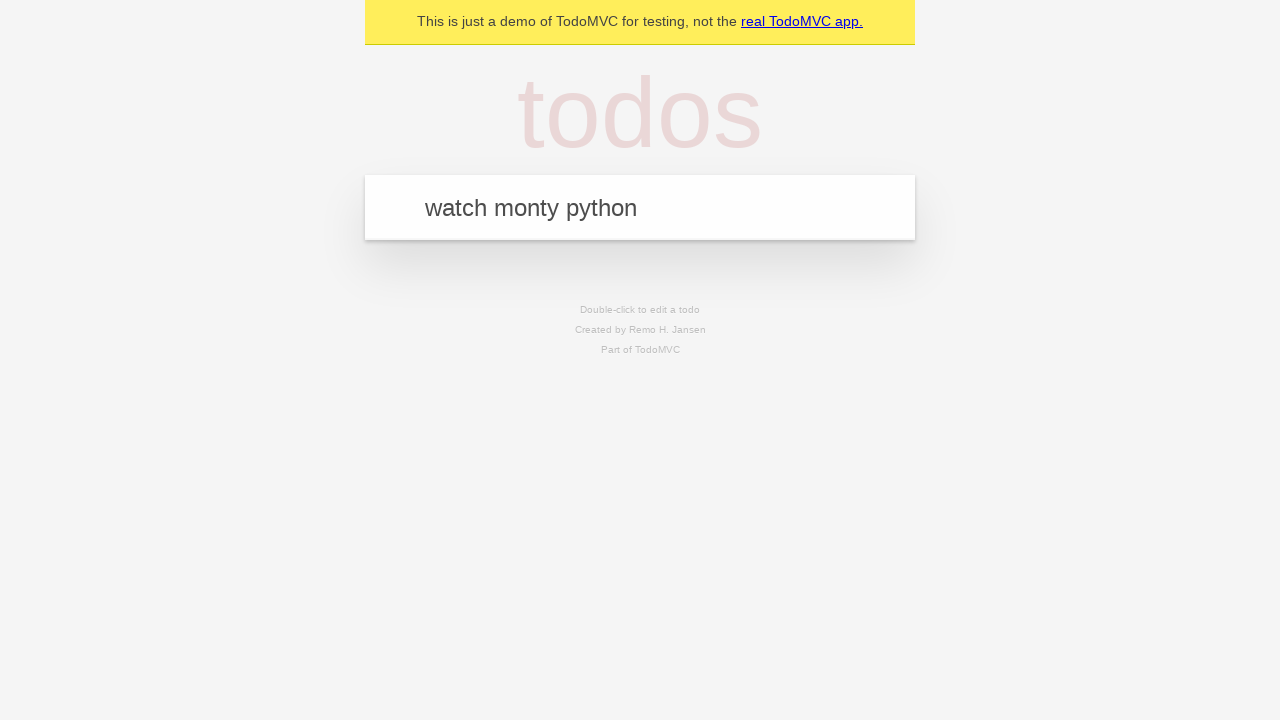

Pressed Enter to create todo 'watch monty python' on internal:attr=[placeholder="What needs to be done?"i]
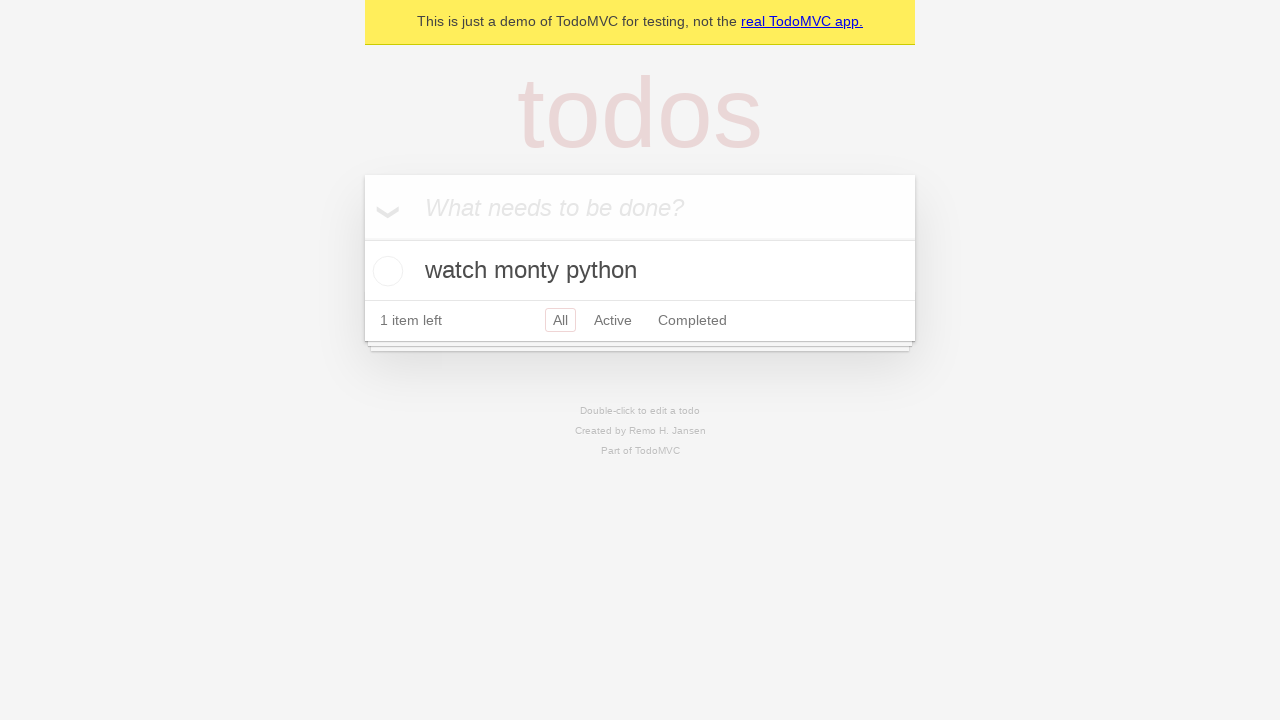

Filled todo input with 'feed the cat' on internal:attr=[placeholder="What needs to be done?"i]
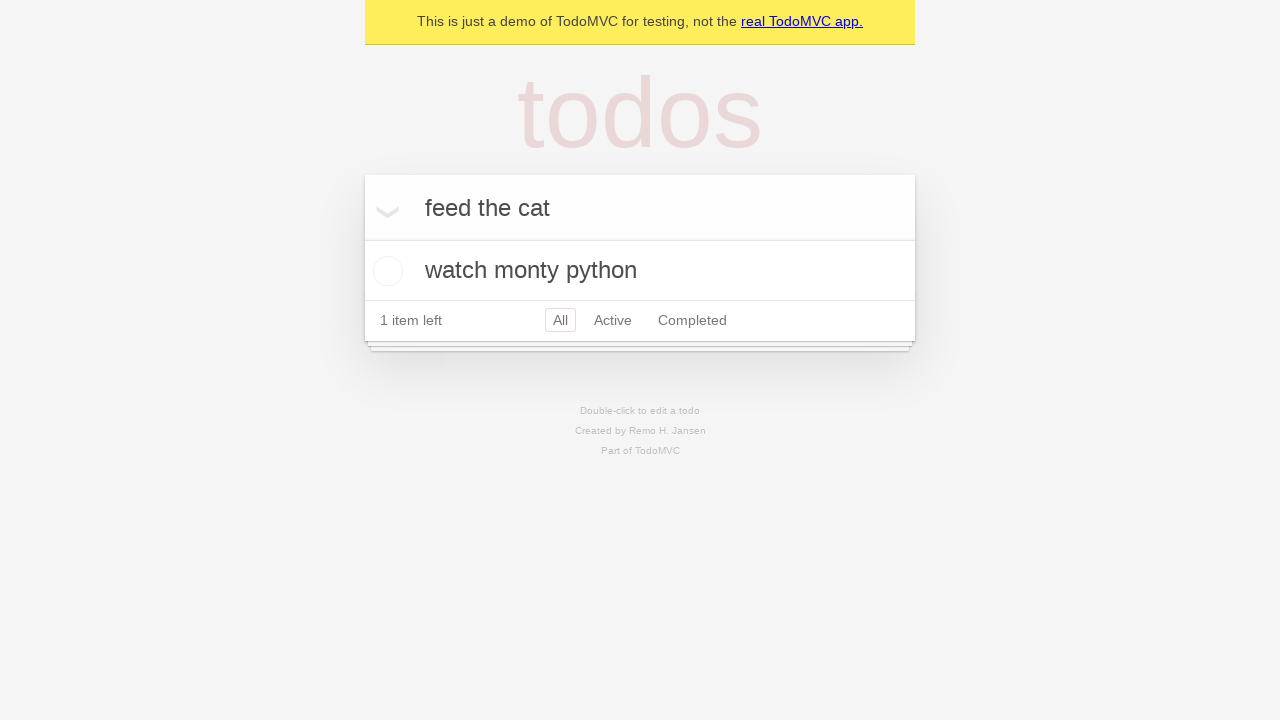

Pressed Enter to create todo 'feed the cat' on internal:attr=[placeholder="What needs to be done?"i]
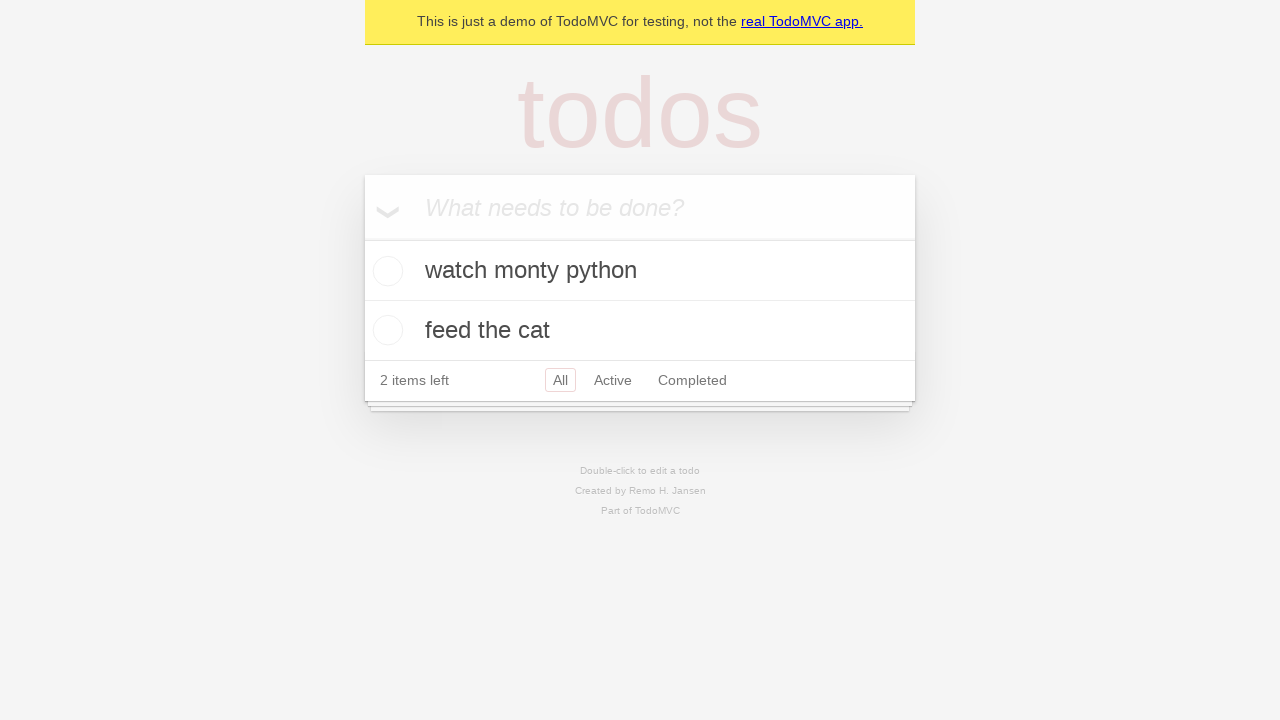

Filled todo input with 'book a doctors appointment' on internal:attr=[placeholder="What needs to be done?"i]
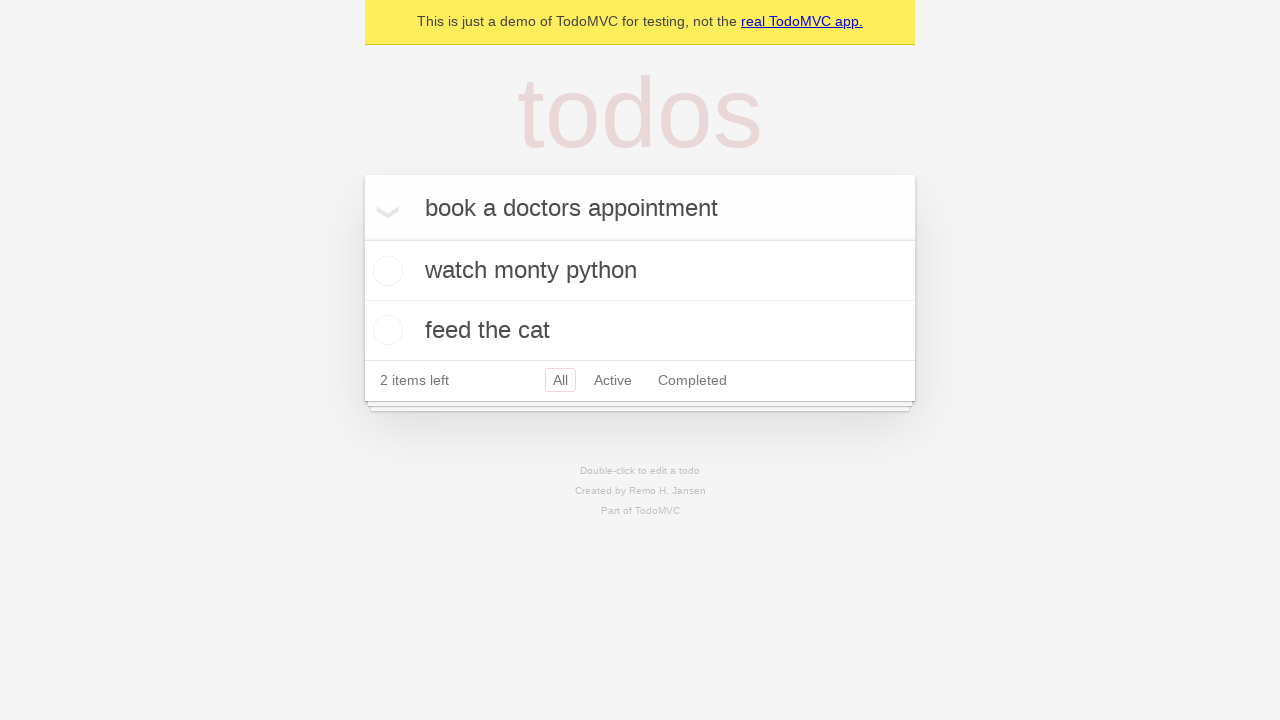

Pressed Enter to create todo 'book a doctors appointment' on internal:attr=[placeholder="What needs to be done?"i]
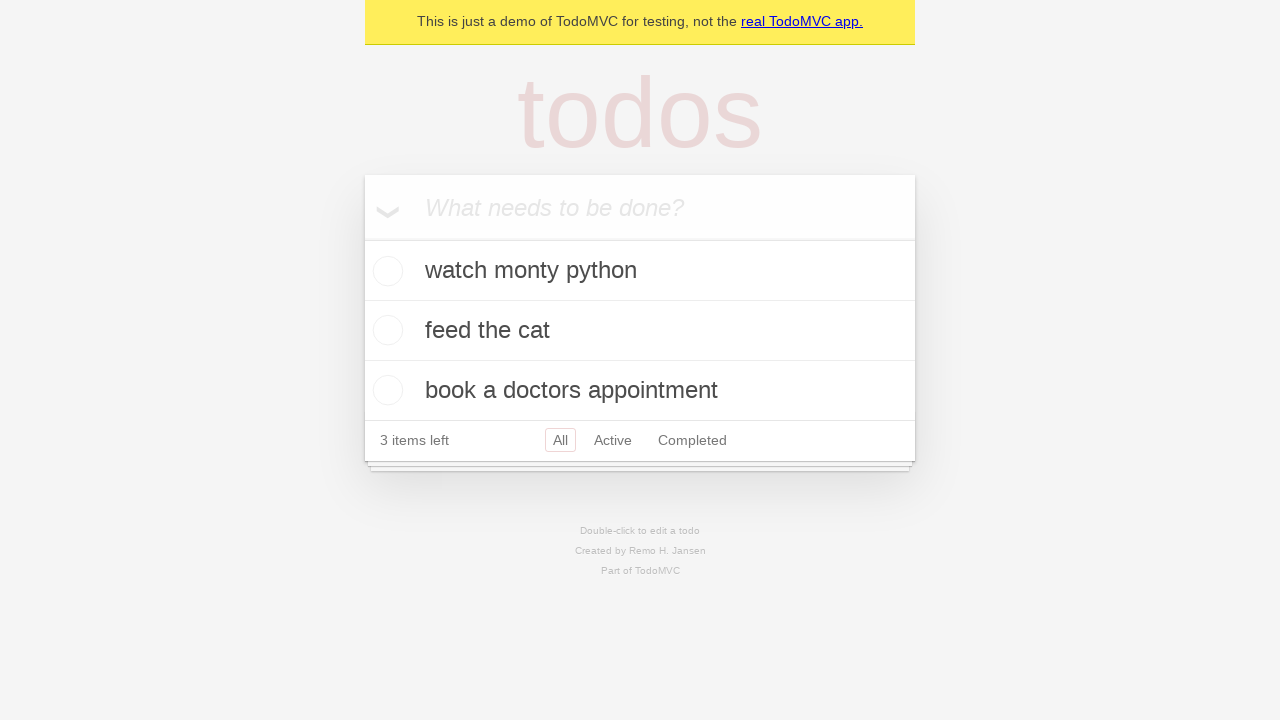

Waited for all 3 todos to be created
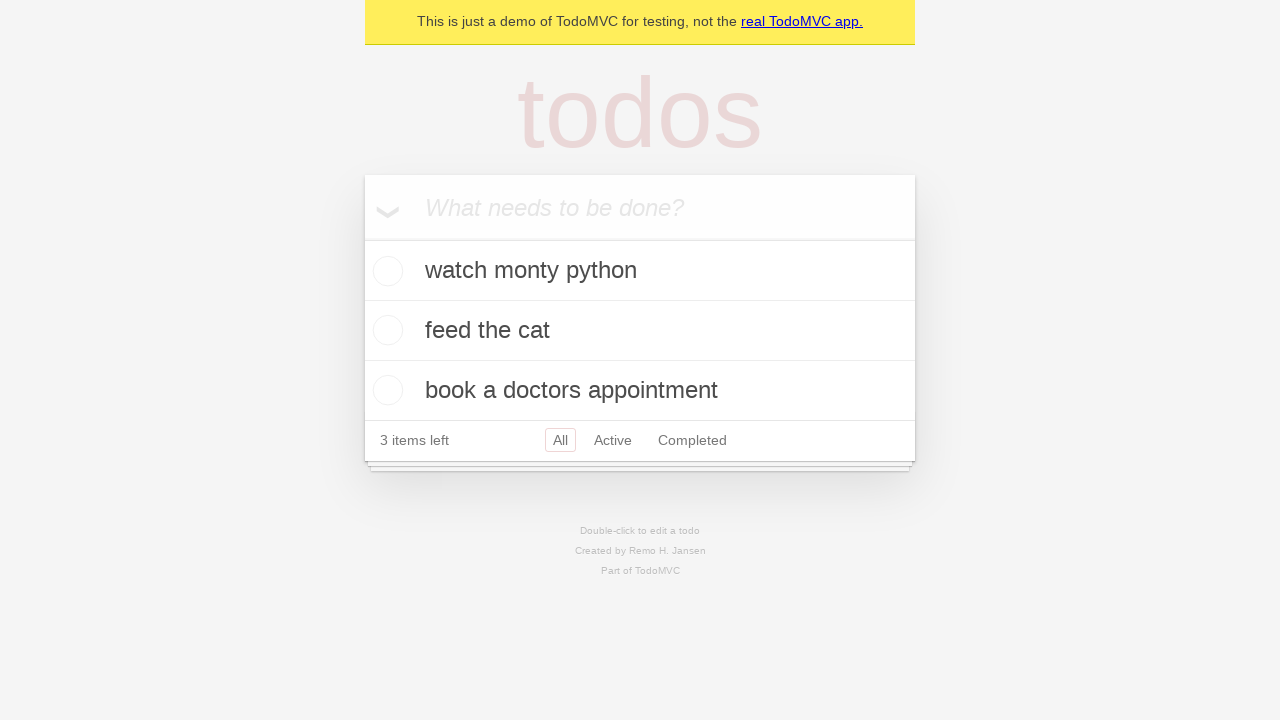

Located all todo item elements
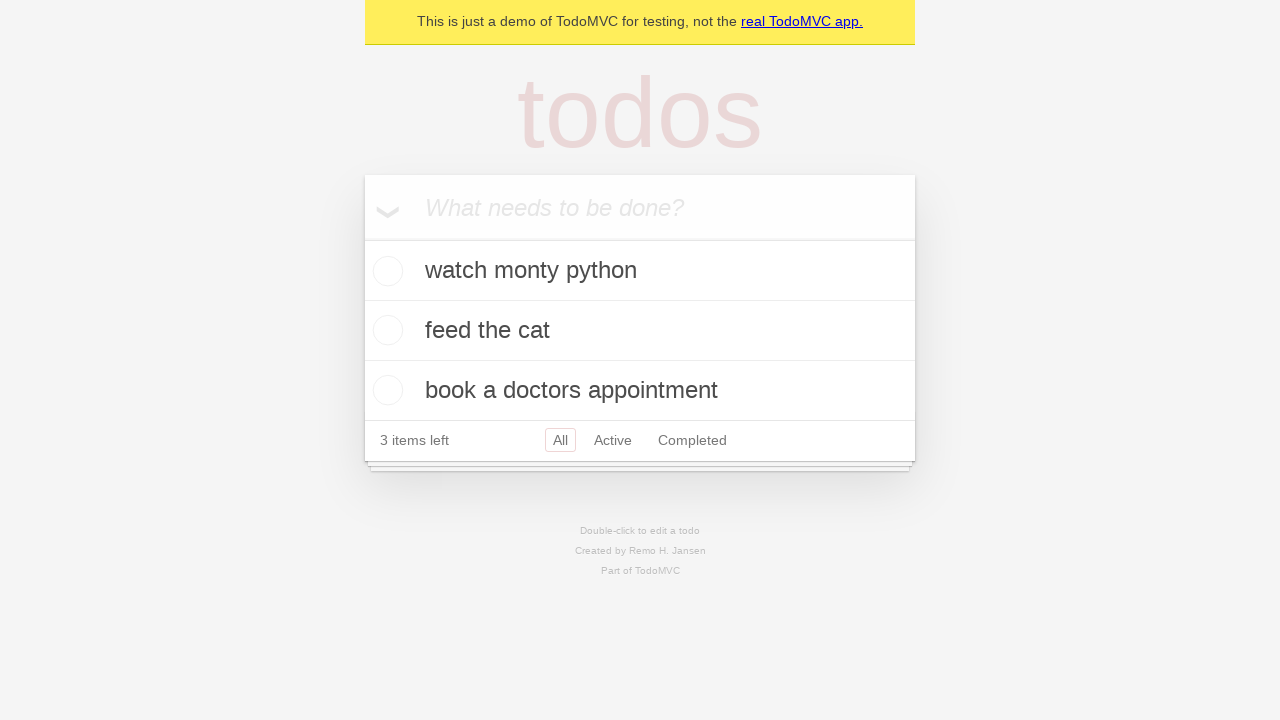

Double-clicked second todo to enter edit mode at (640, 331) on internal:testid=[data-testid="todo-item"s] >> nth=1
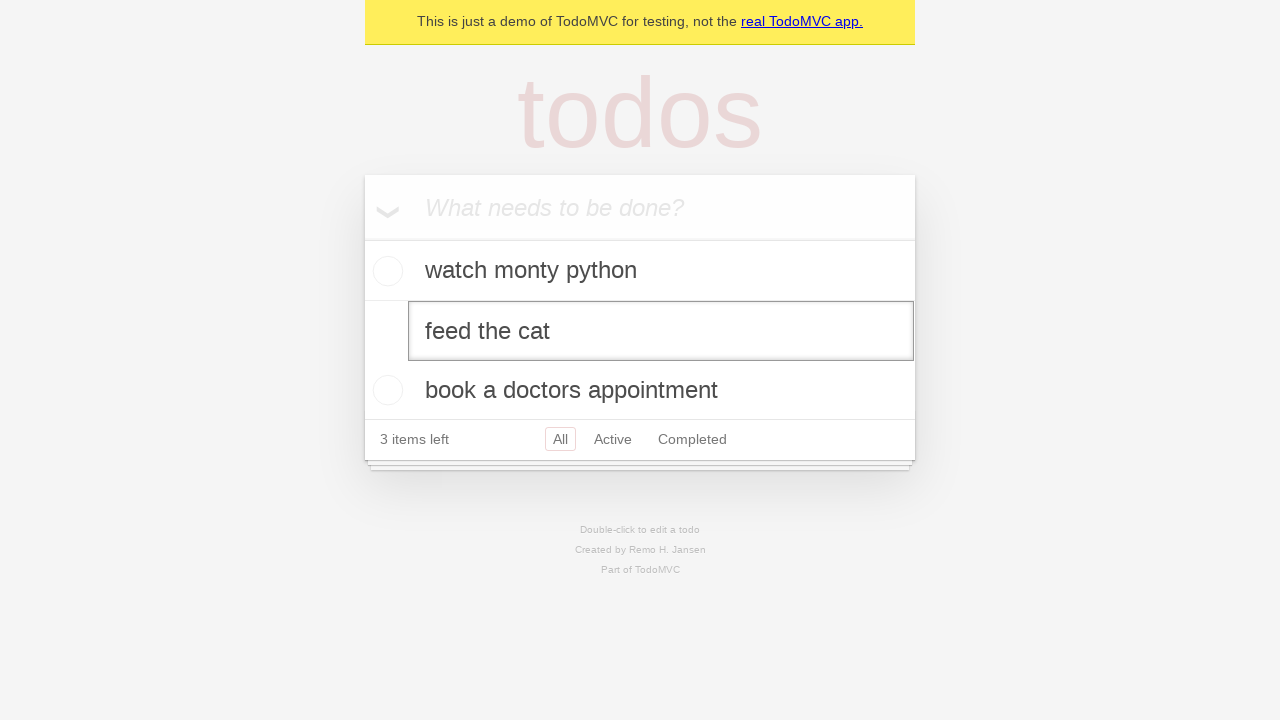

Located the edit textbox for second todo
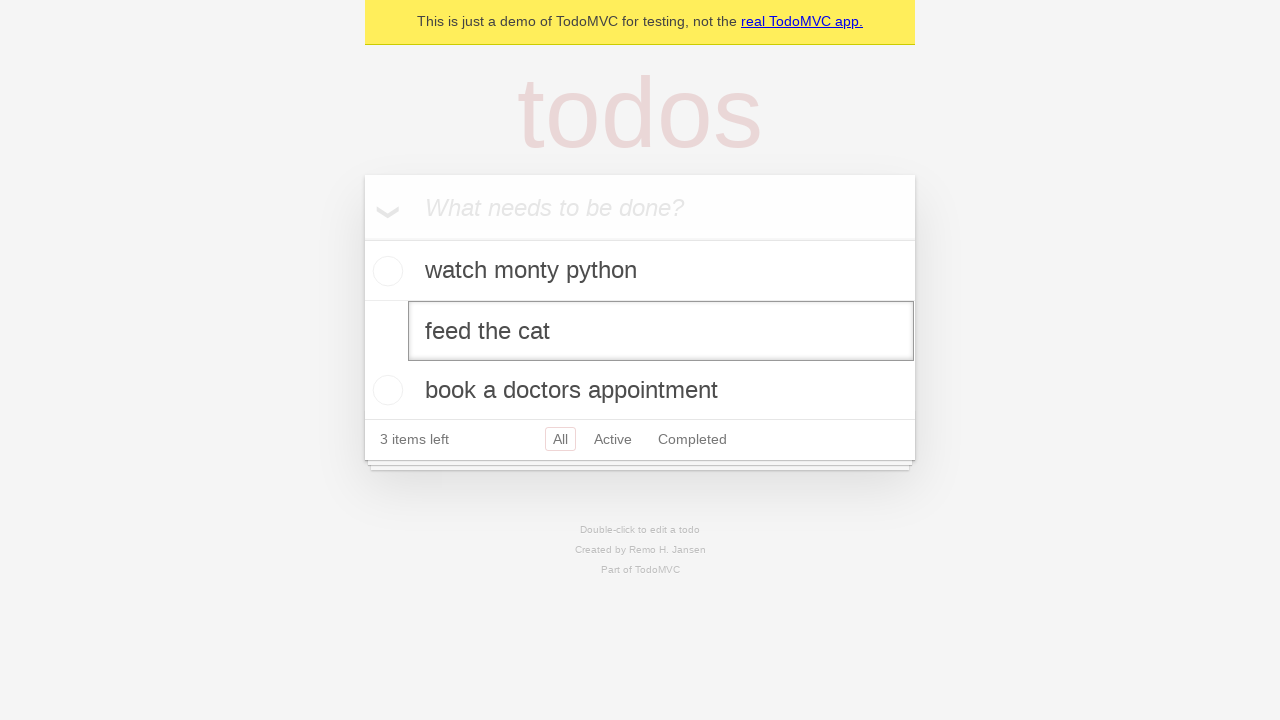

Filled edit box with new text 'buy some sausages' on internal:testid=[data-testid="todo-item"s] >> nth=1 >> internal:role=textbox[nam
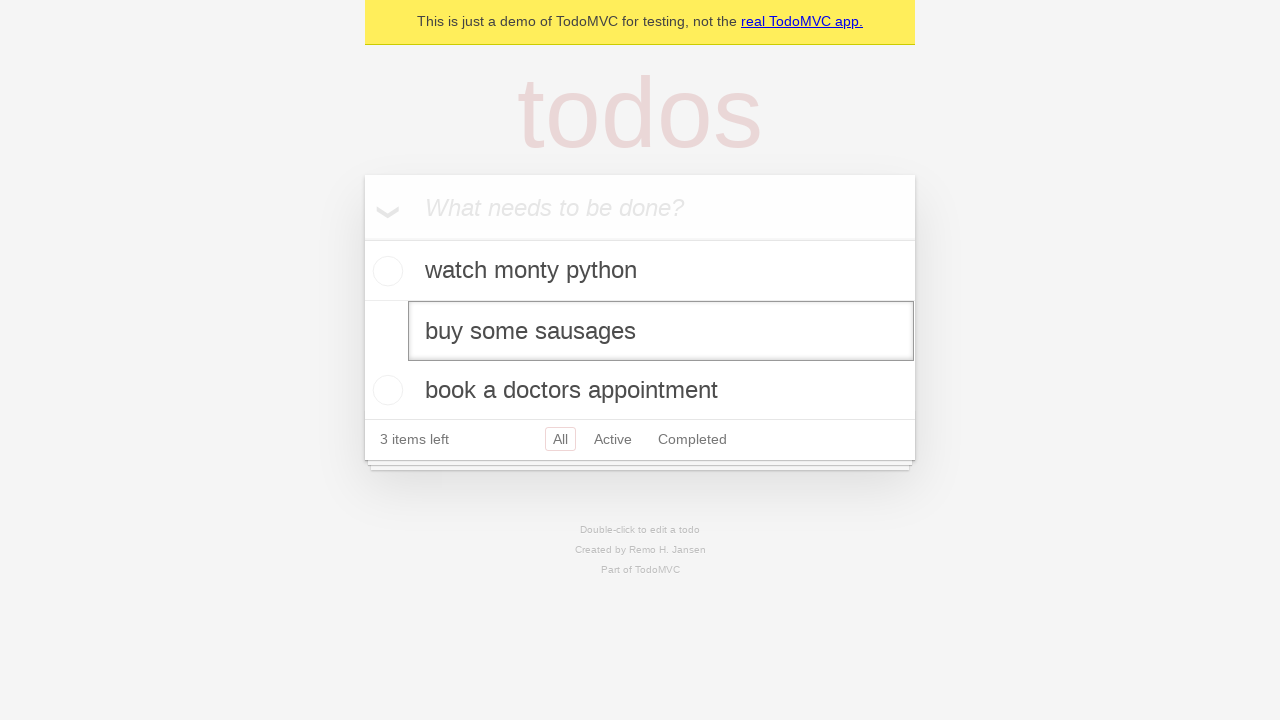

Pressed Escape to cancel edit and restore original text on internal:testid=[data-testid="todo-item"s] >> nth=1 >> internal:role=textbox[nam
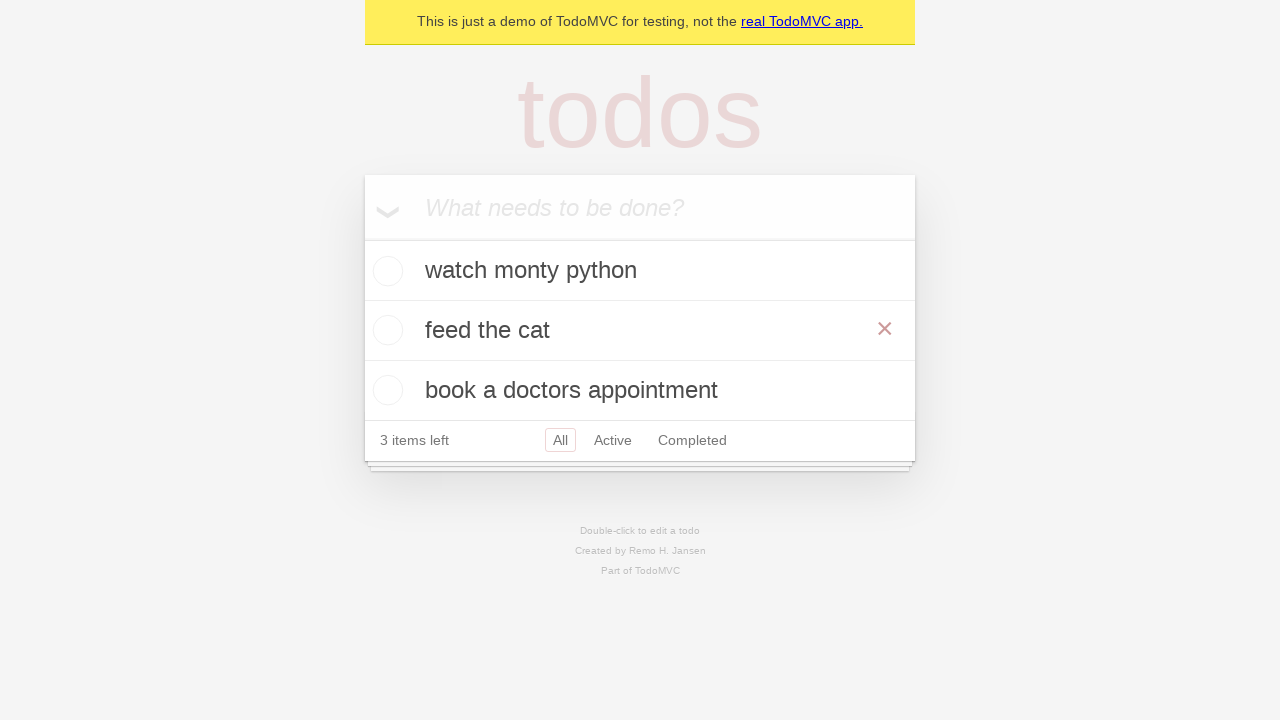

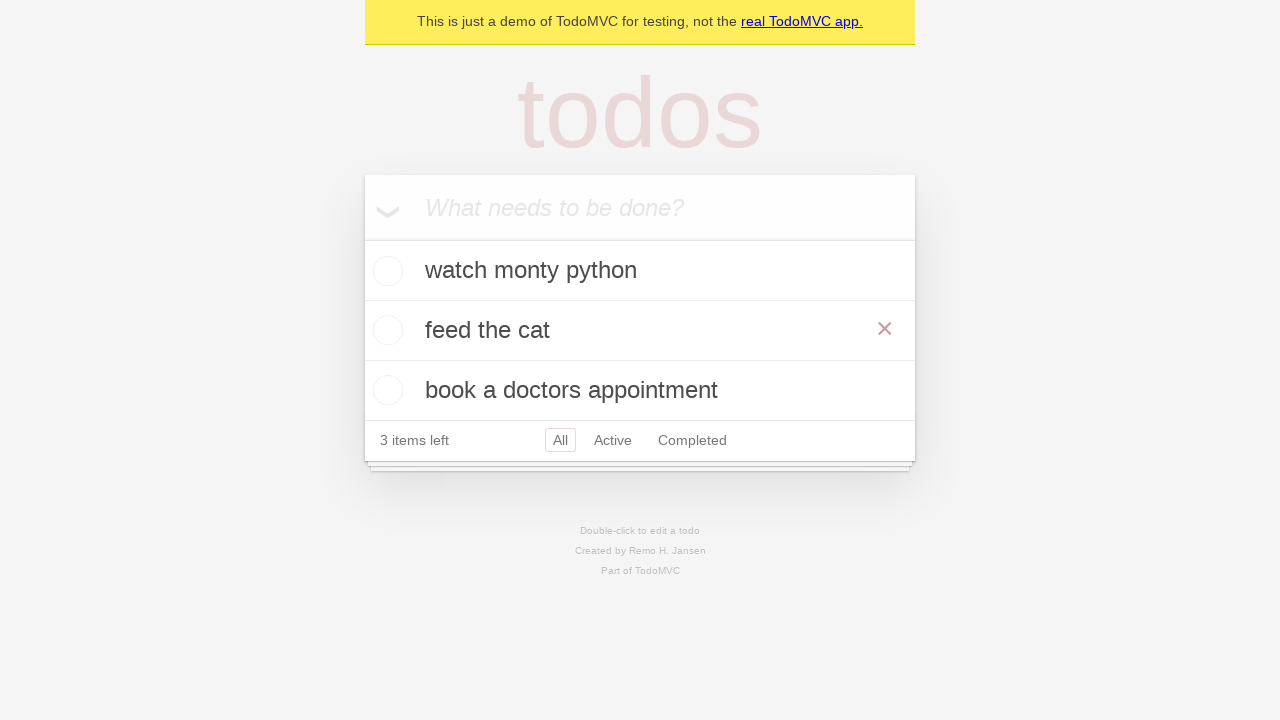